Tests XPath sibling and parent traversal by locating buttons in the header using following-sibling and parent axis navigation, then retrieving their text content.

Starting URL: https://rahulshettyacademy.com/AutomationPractice/

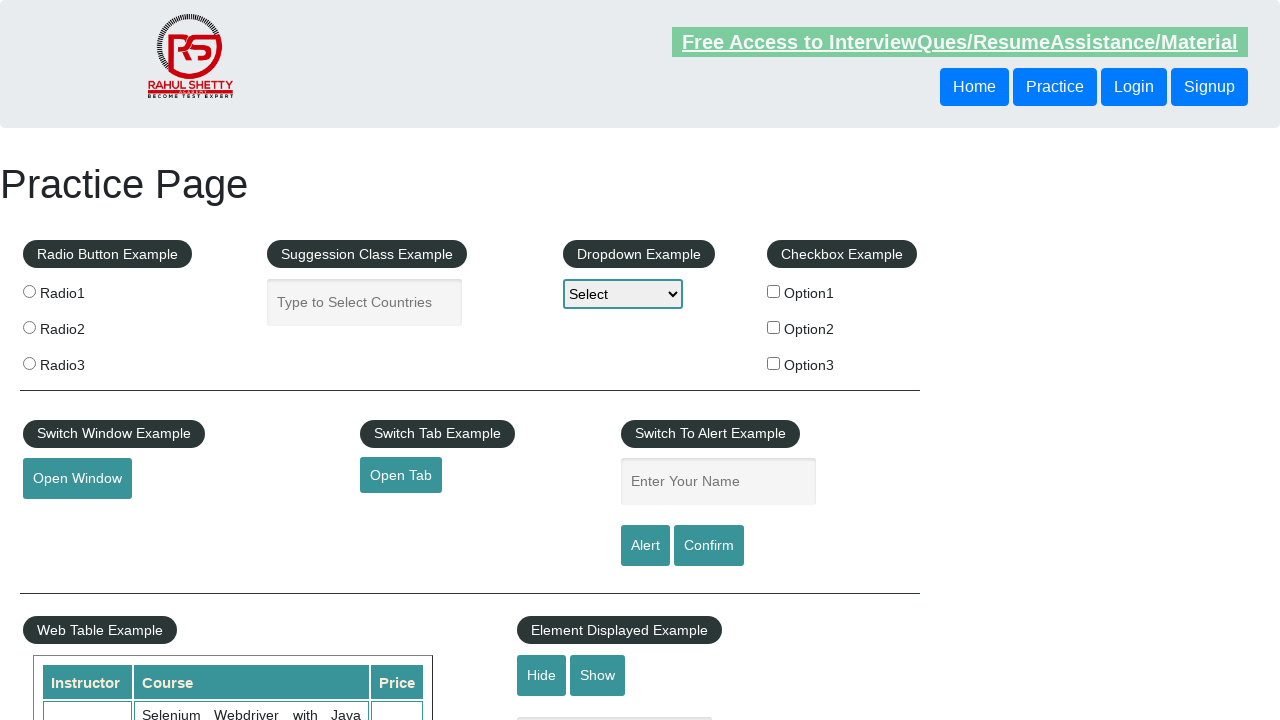

Navigated to AutomationPractice URL
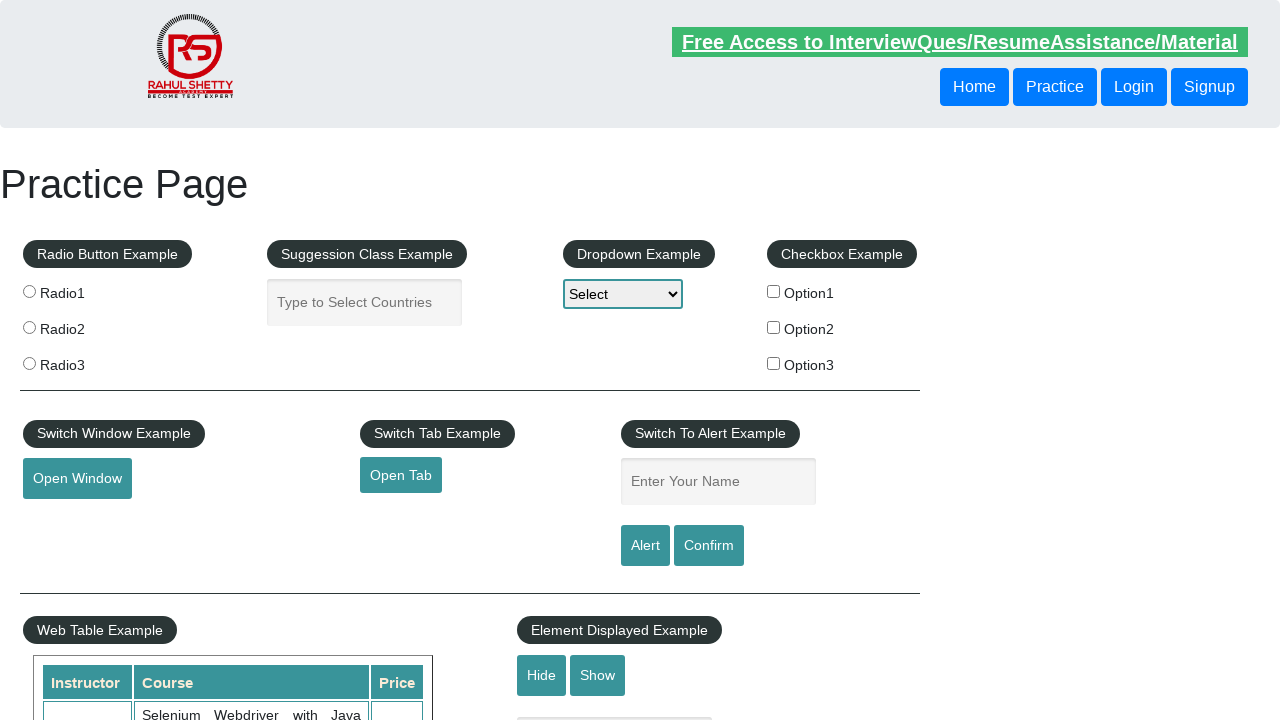

Located button using following-sibling XPath axis and retrieved text content
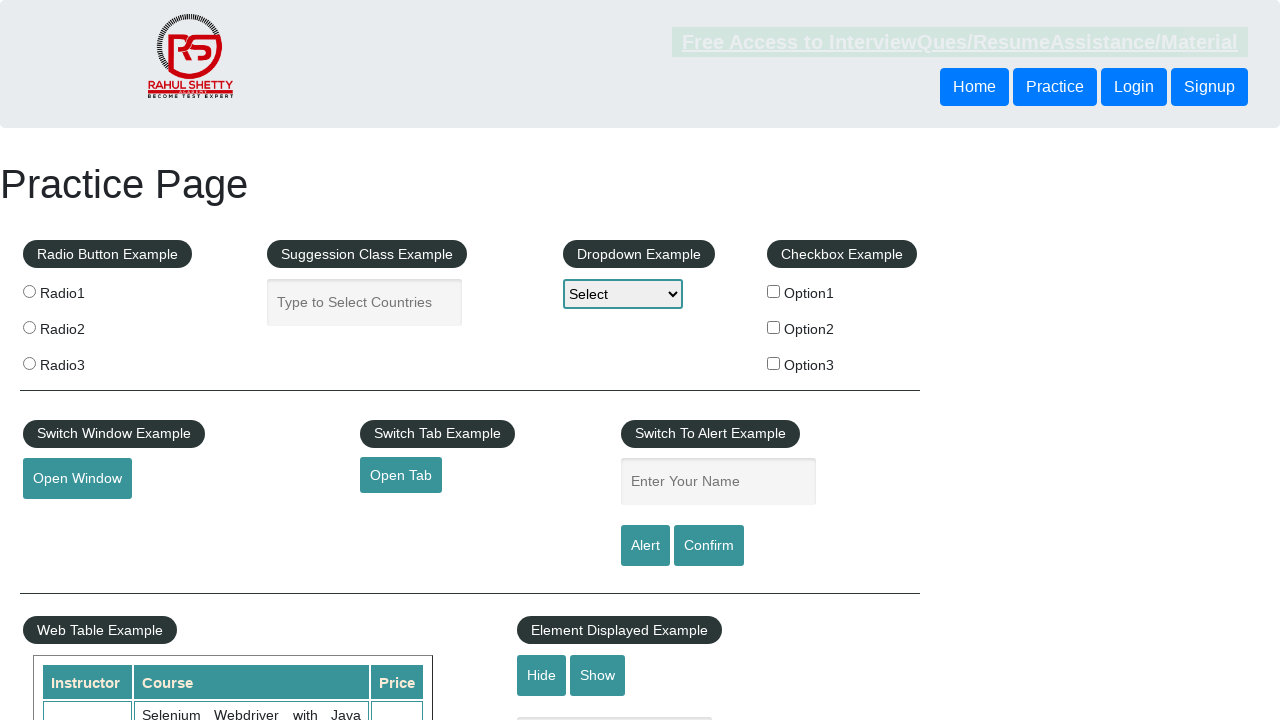

Located button using parent XPath axis traversal and retrieved text content
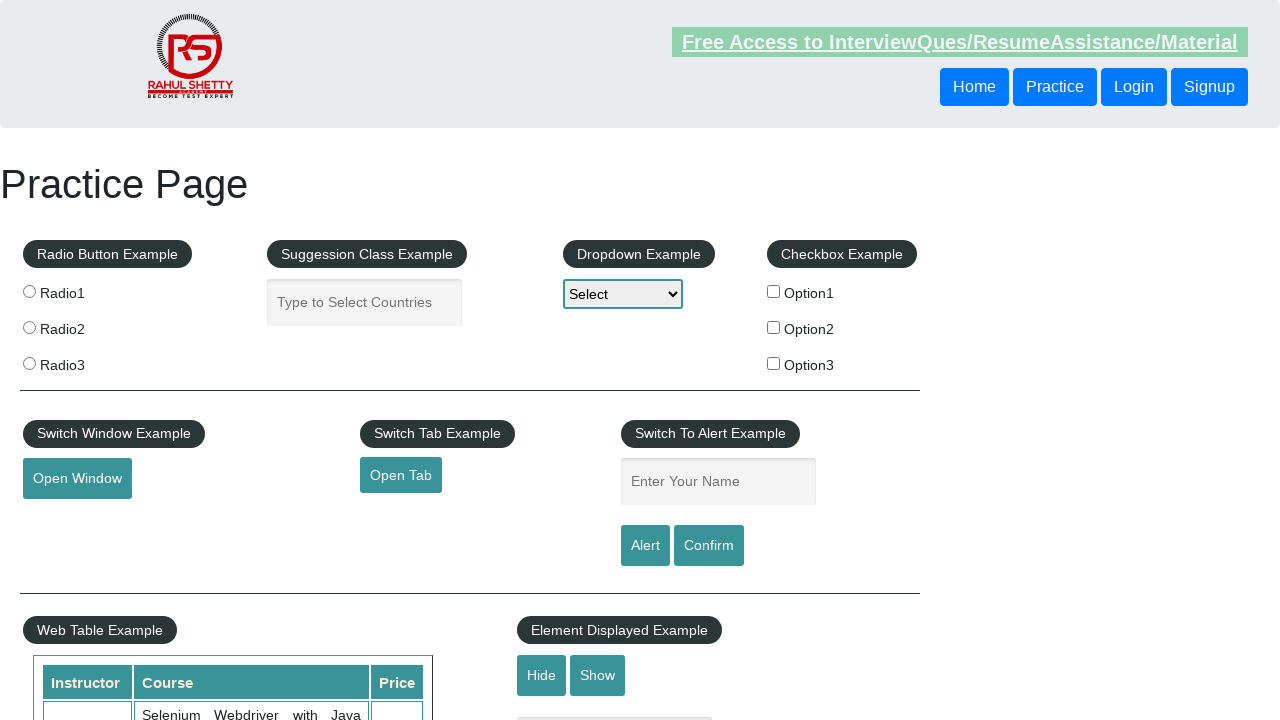

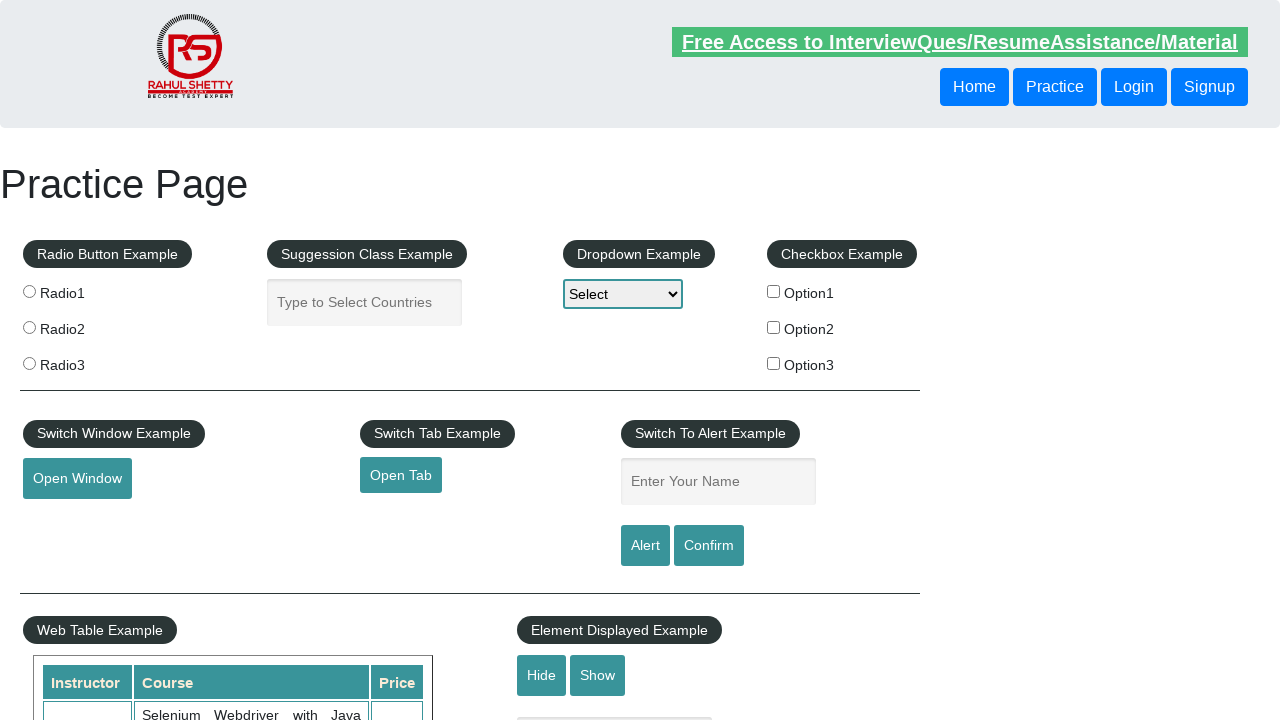